Tests navigation on the Playwright documentation site by clicking the "Get started" link and verifying that the Installation heading is visible on the resulting page.

Starting URL: https://playwright.dev/

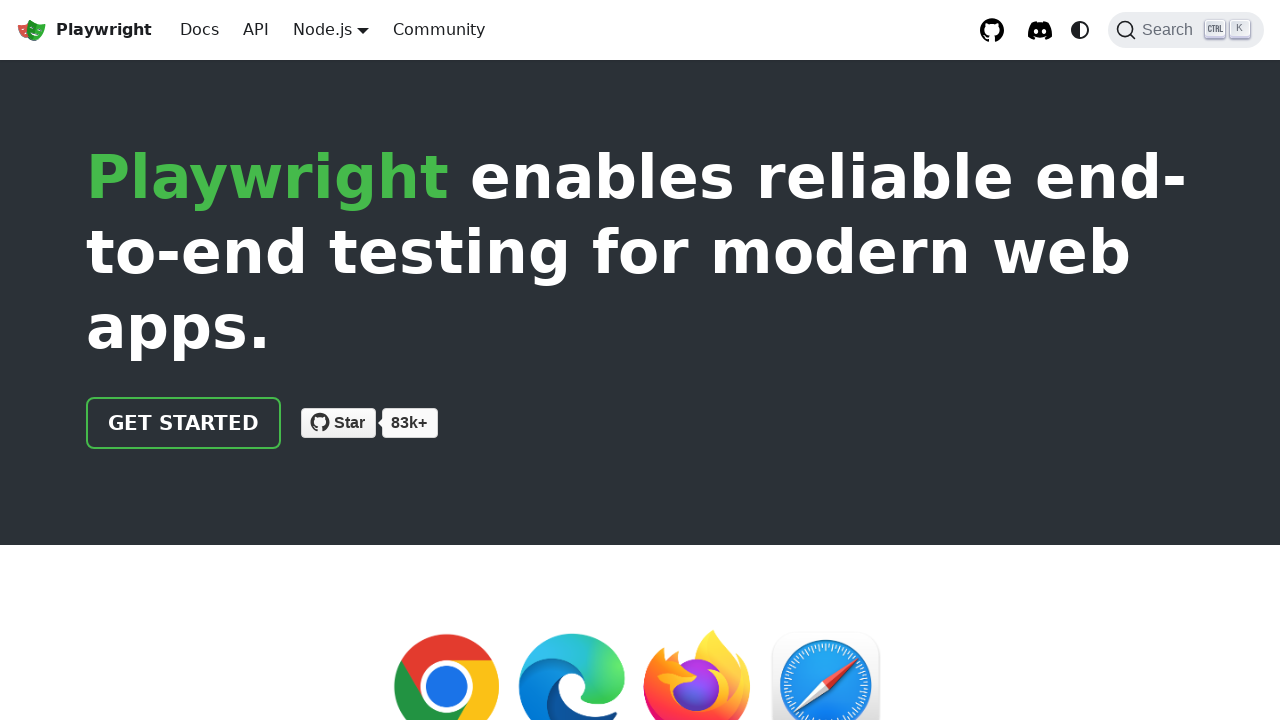

Clicked 'Get started' link on Playwright documentation homepage at (184, 423) on internal:role=link[name="Get started"i]
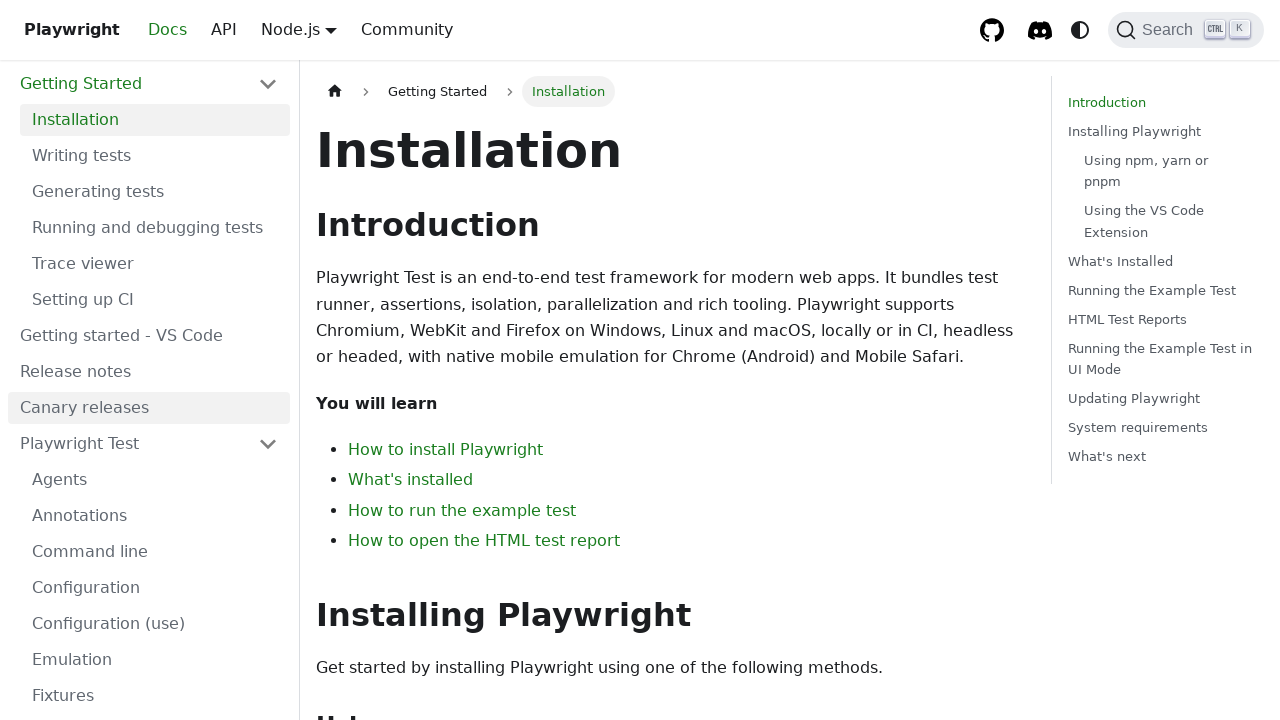

Installation heading is now visible on the page
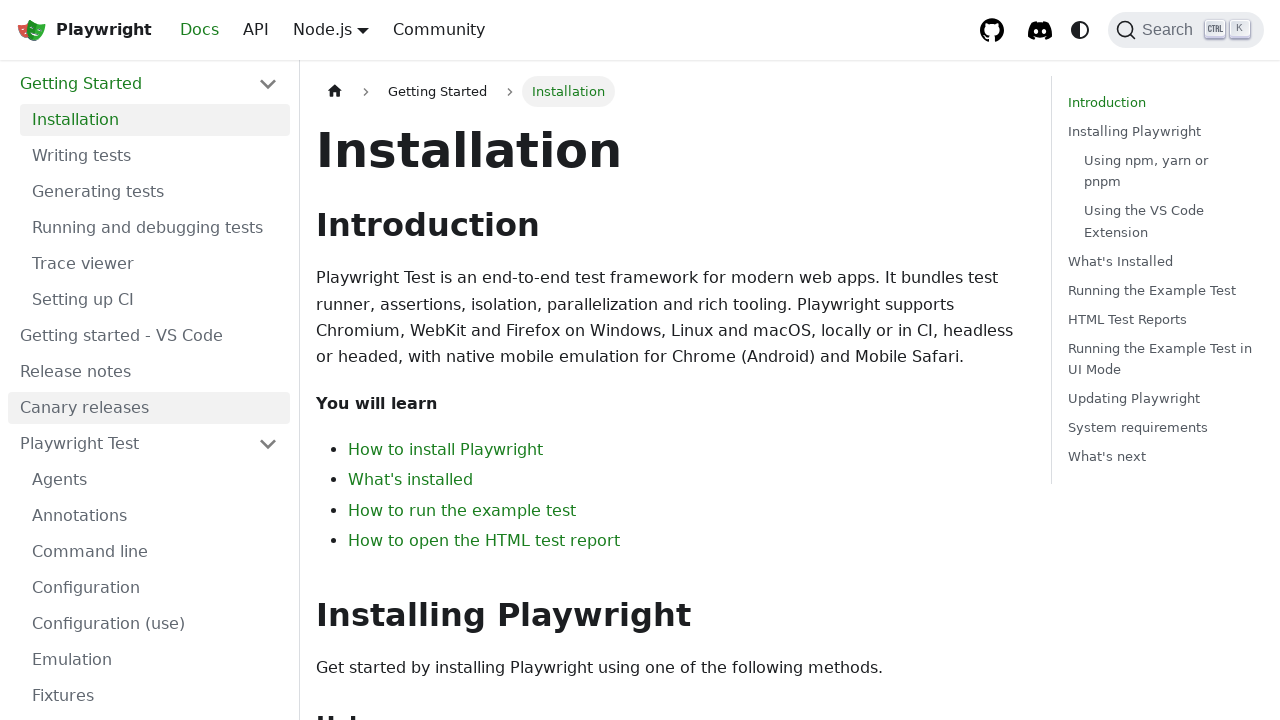

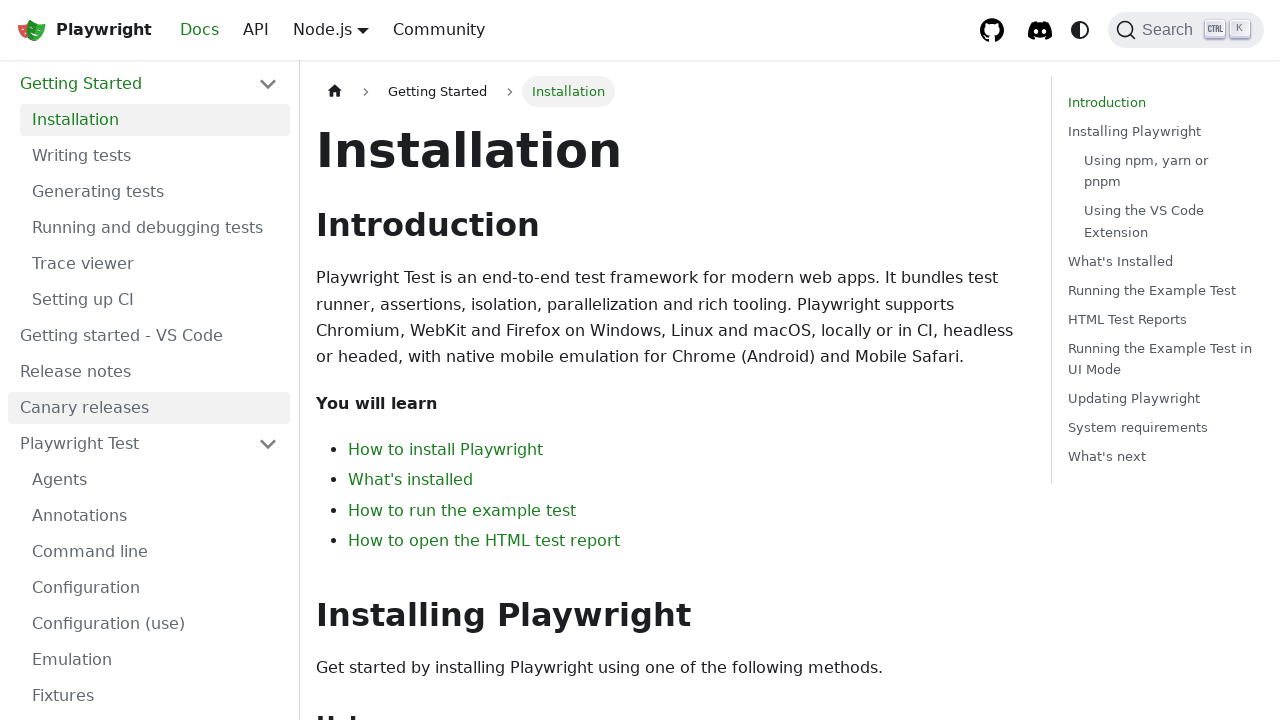